Tests a practice form by filling in name, email, password, selecting gender from dropdown, choosing a radio button, entering birth date, and submitting the form

Starting URL: https://rahulshettyacademy.com/angularpractice/

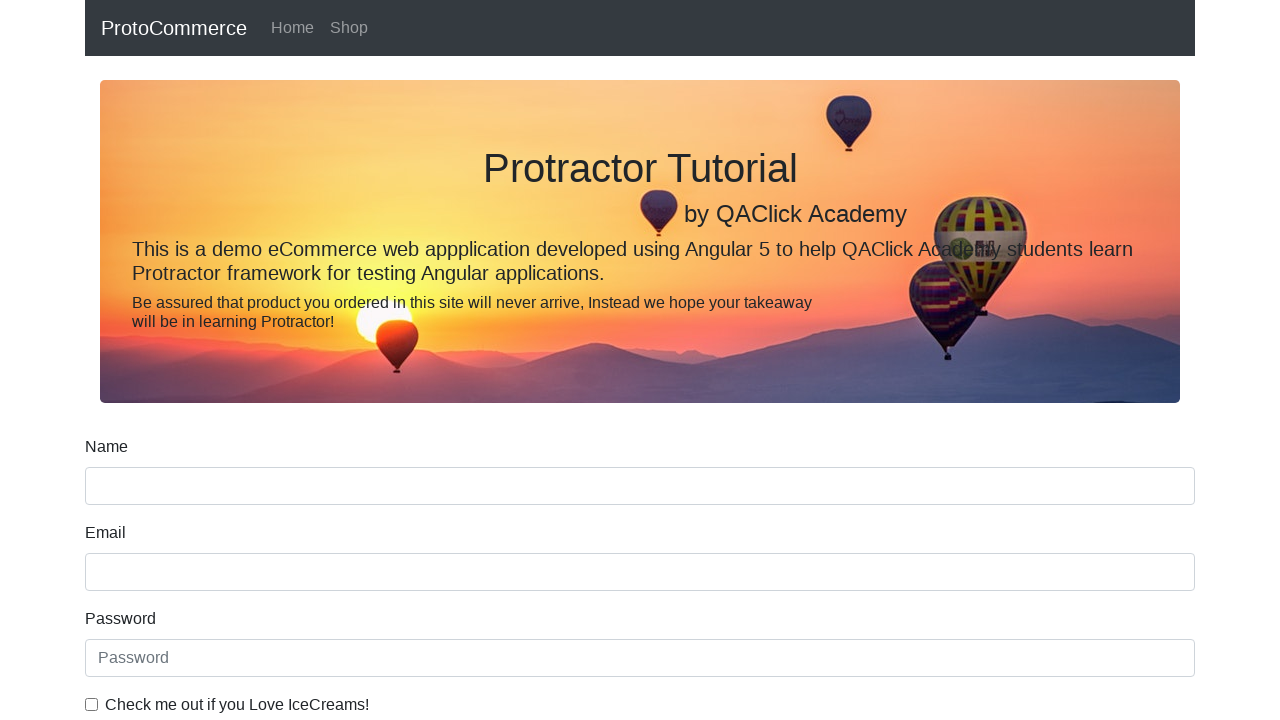

Filled name field with 'John Smith' on input[name='name']
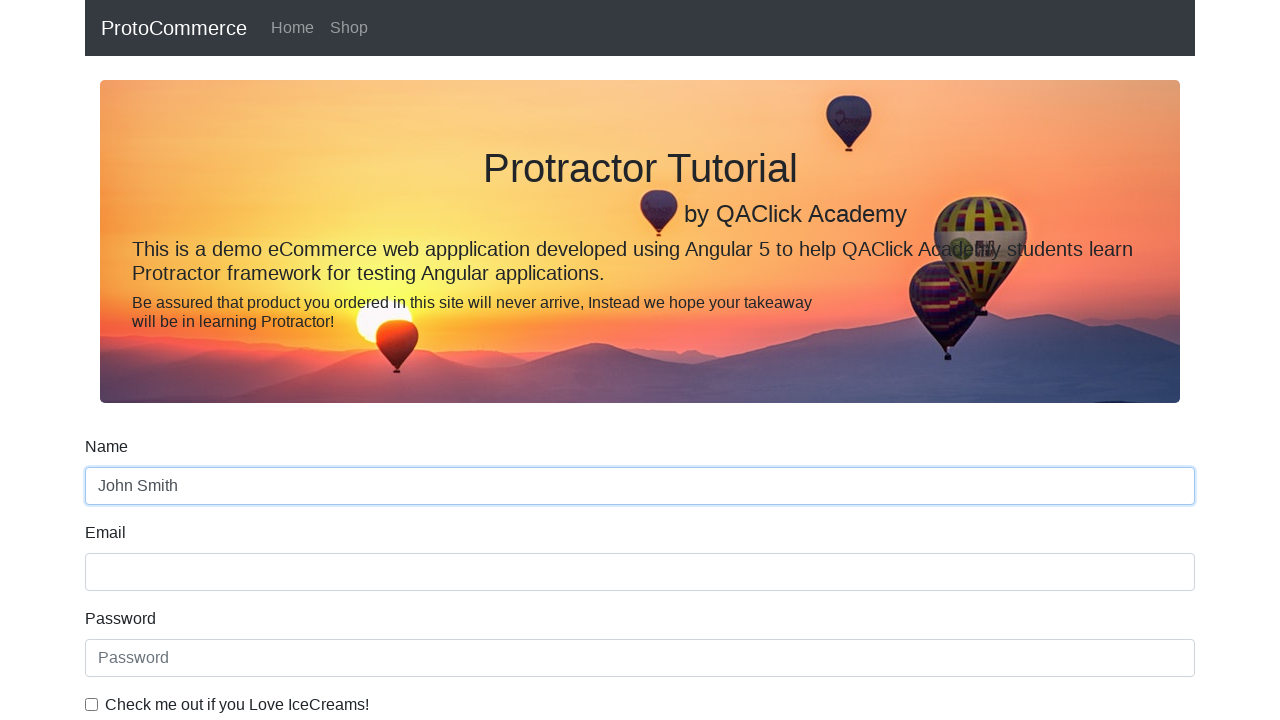

Filled email field with 'johnsmith87@gmail.com' on input[name='email']
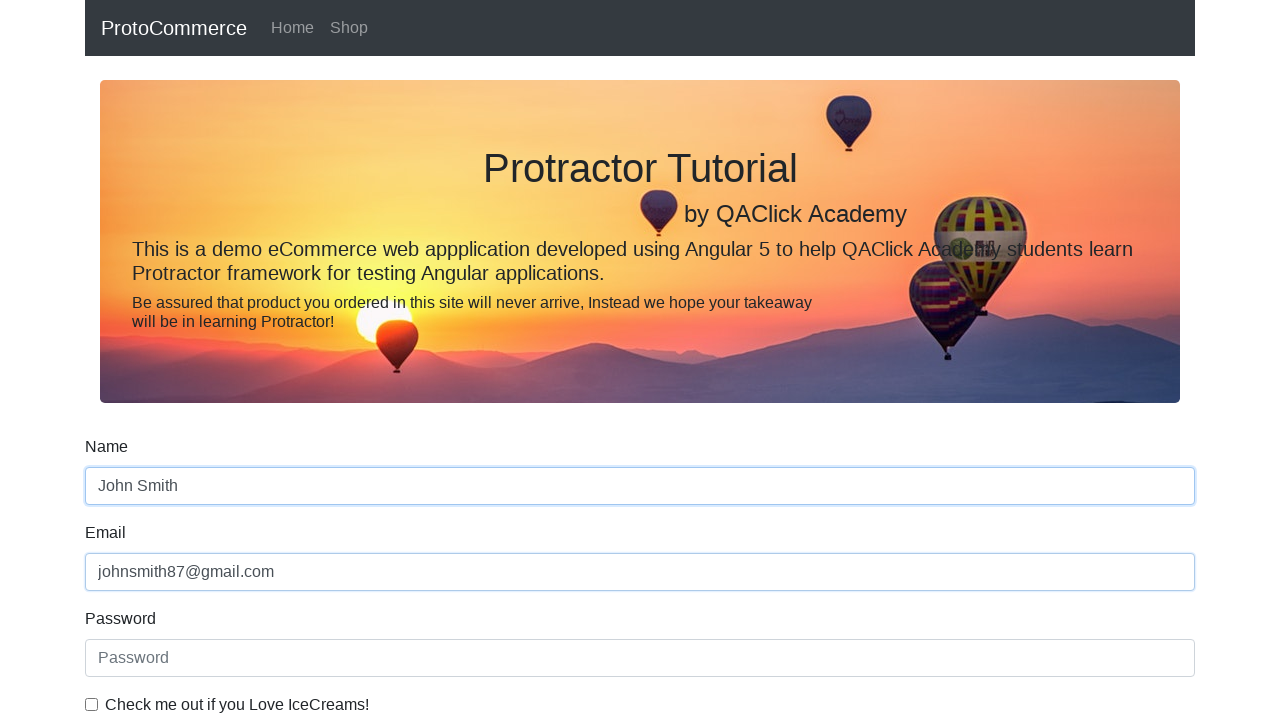

Filled password field with 'SecurePass789' on #exampleInputPassword1
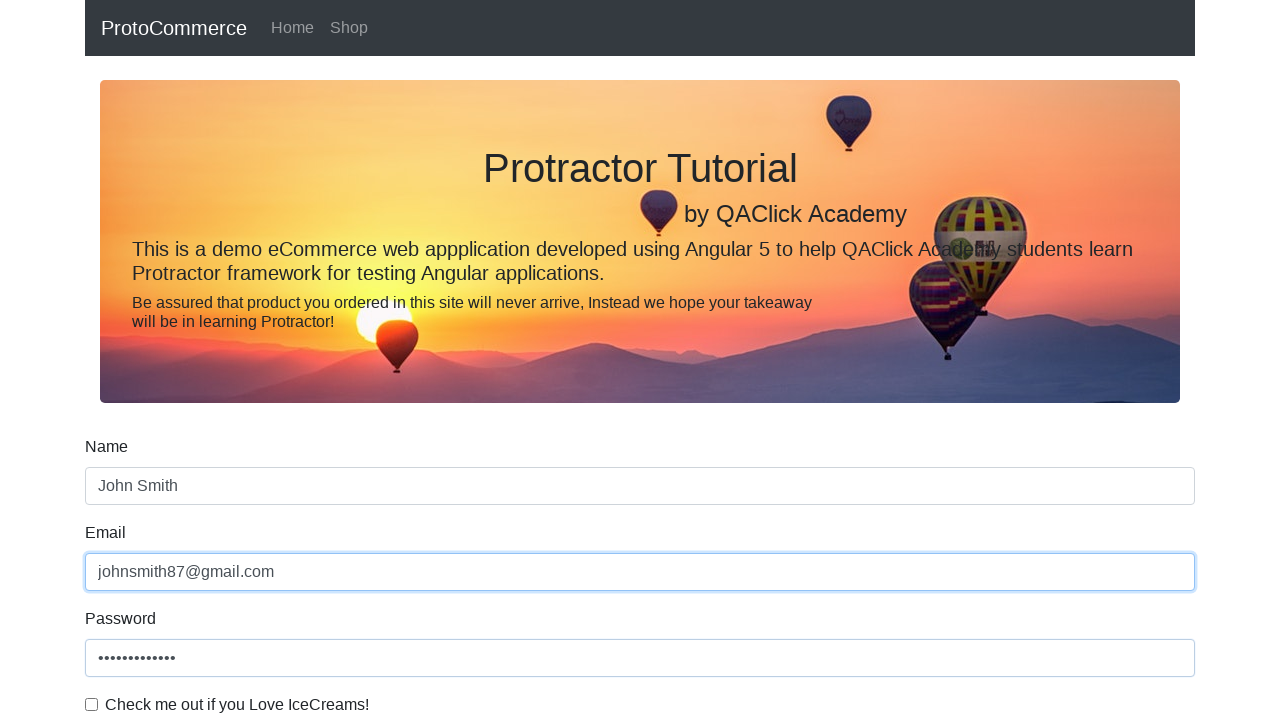

Clicked checkbox to accept terms at (92, 704) on input#exampleCheck1
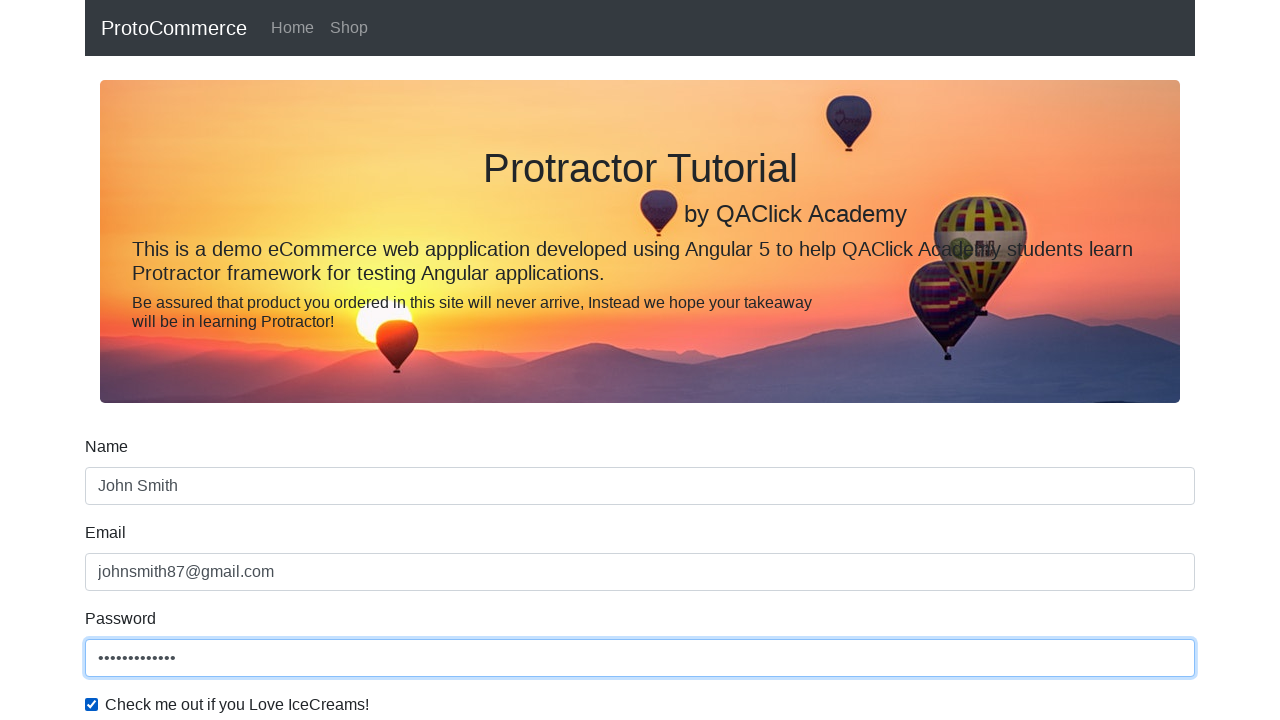

Selected 'Male' from gender dropdown on #exampleFormControlSelect1
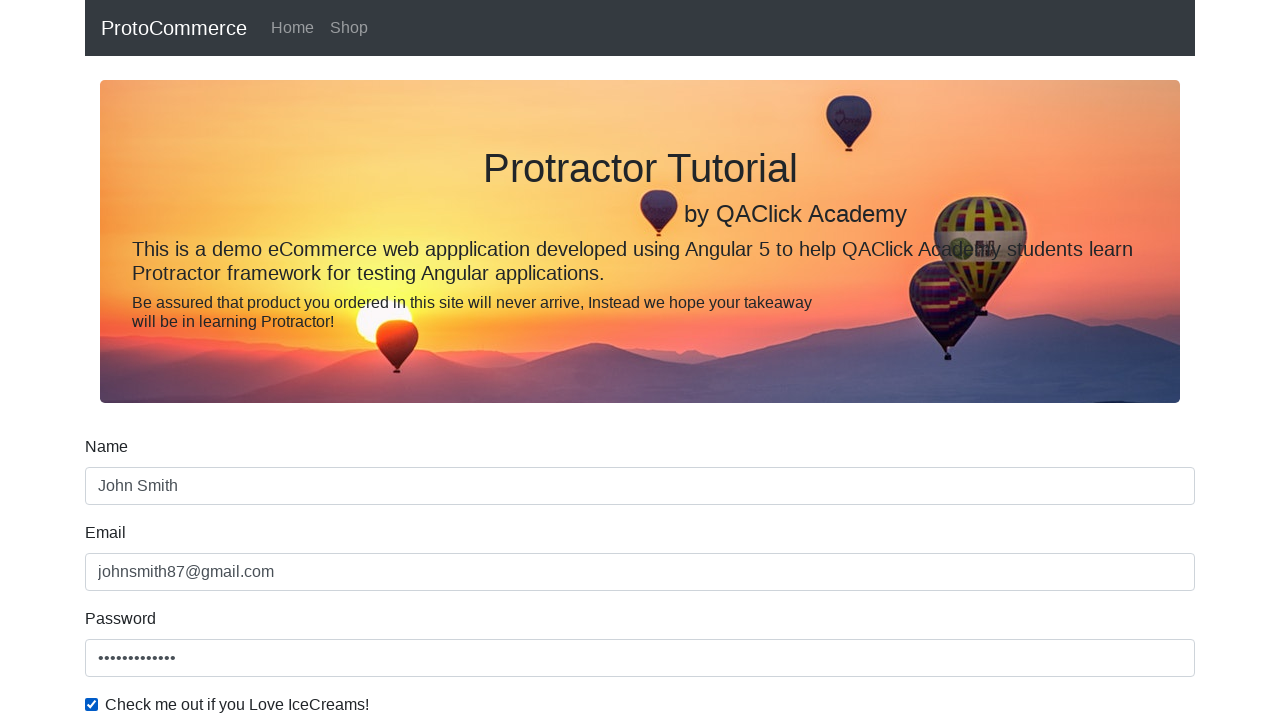

Clicked radio button for first option at (238, 360) on #inlineRadio1
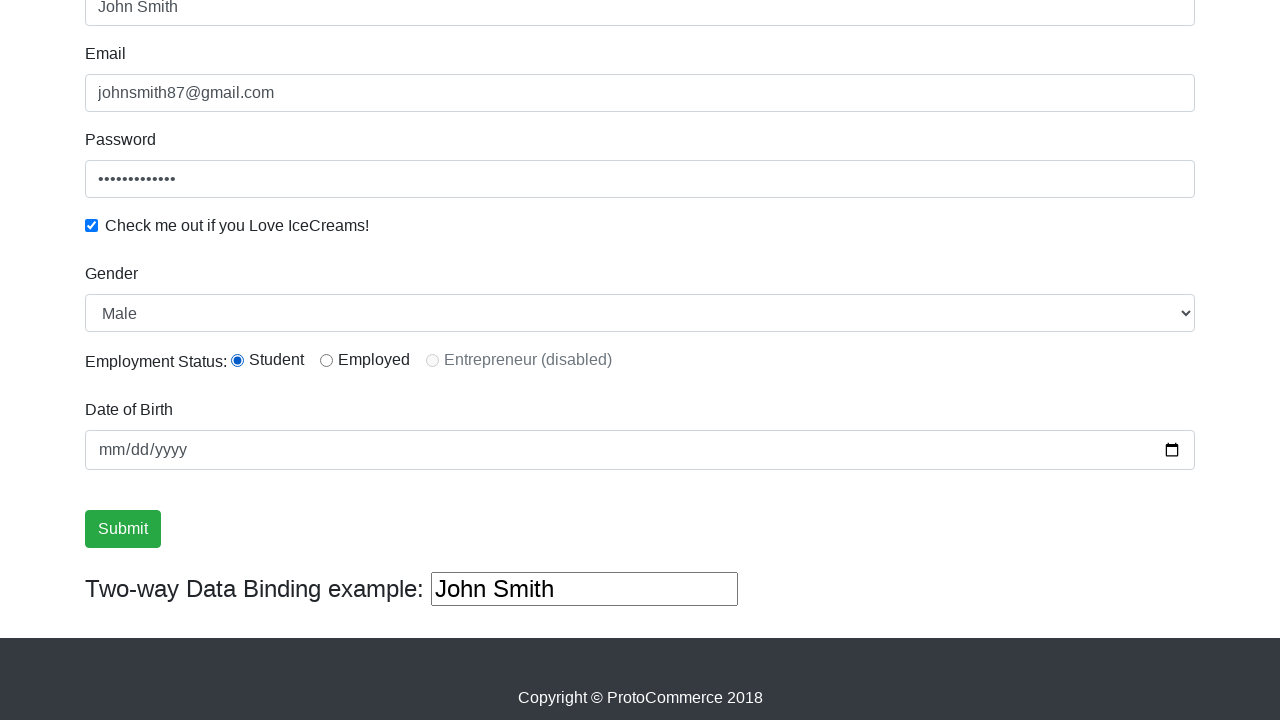

Filled birth date field with '1995-03-15' on input[name='bday']
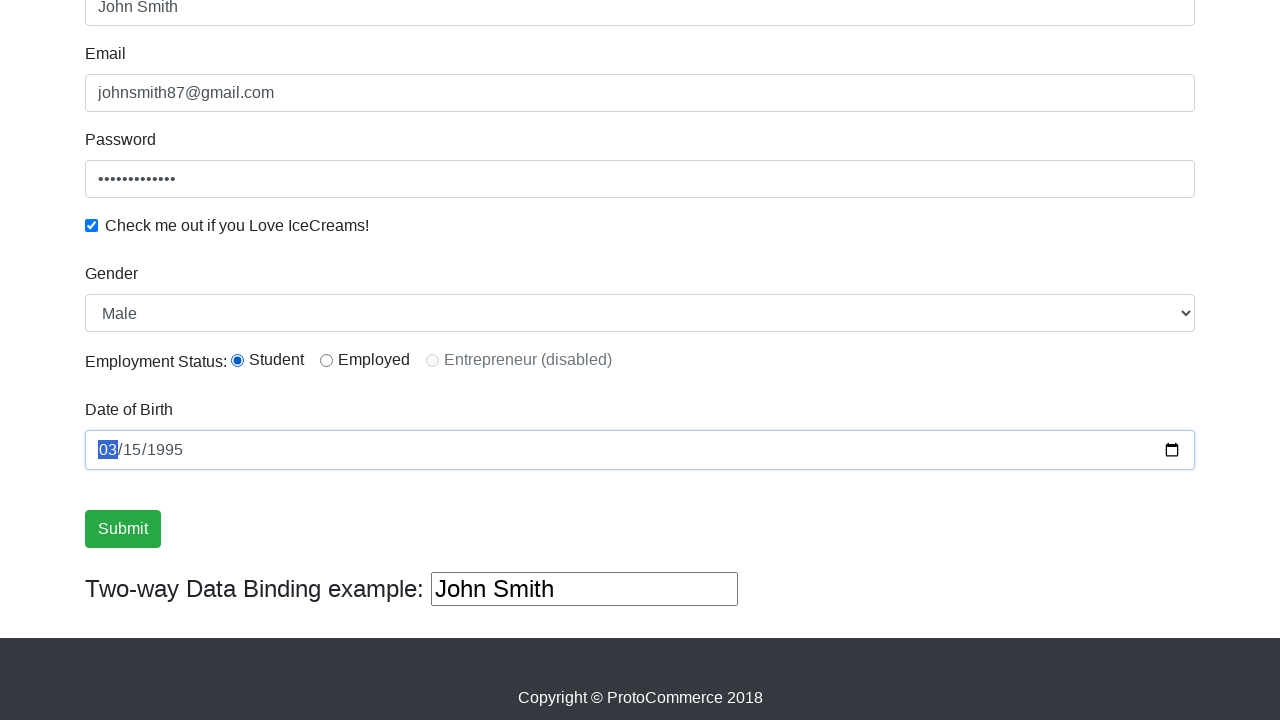

Clicked submit button to submit the form at (123, 529) on input.btn.btn-success
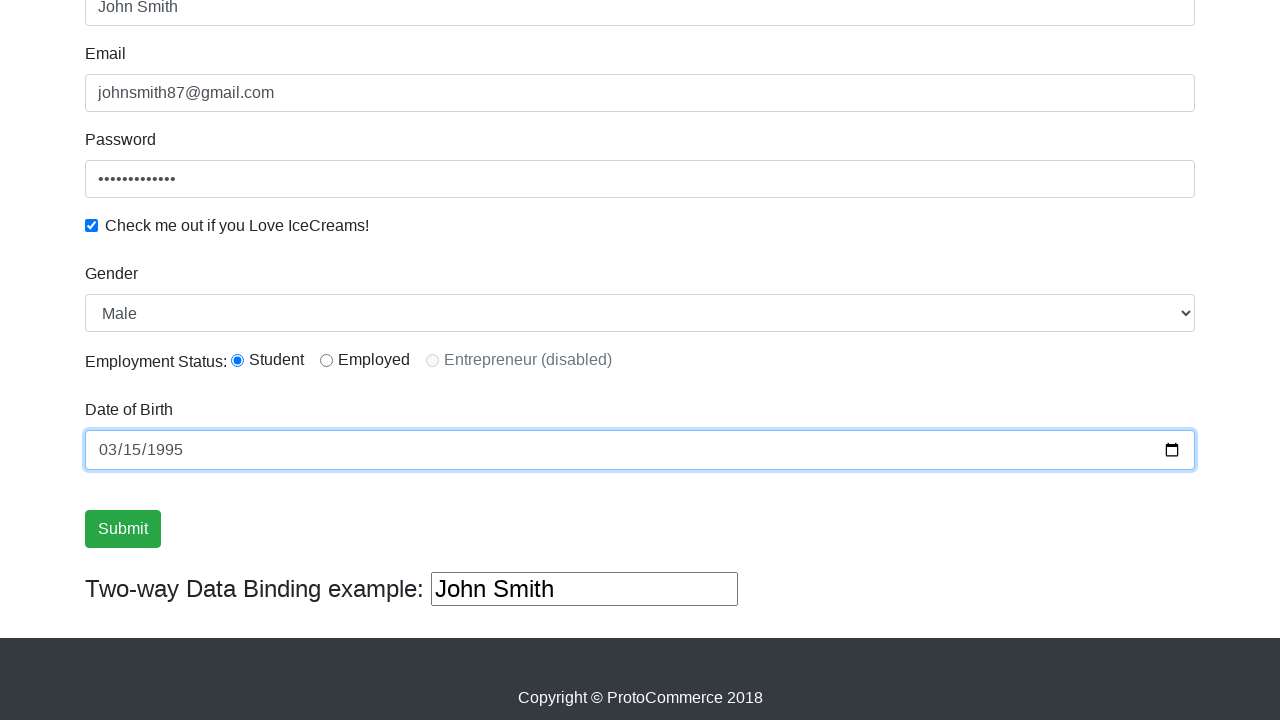

Success message appeared on the form submission page
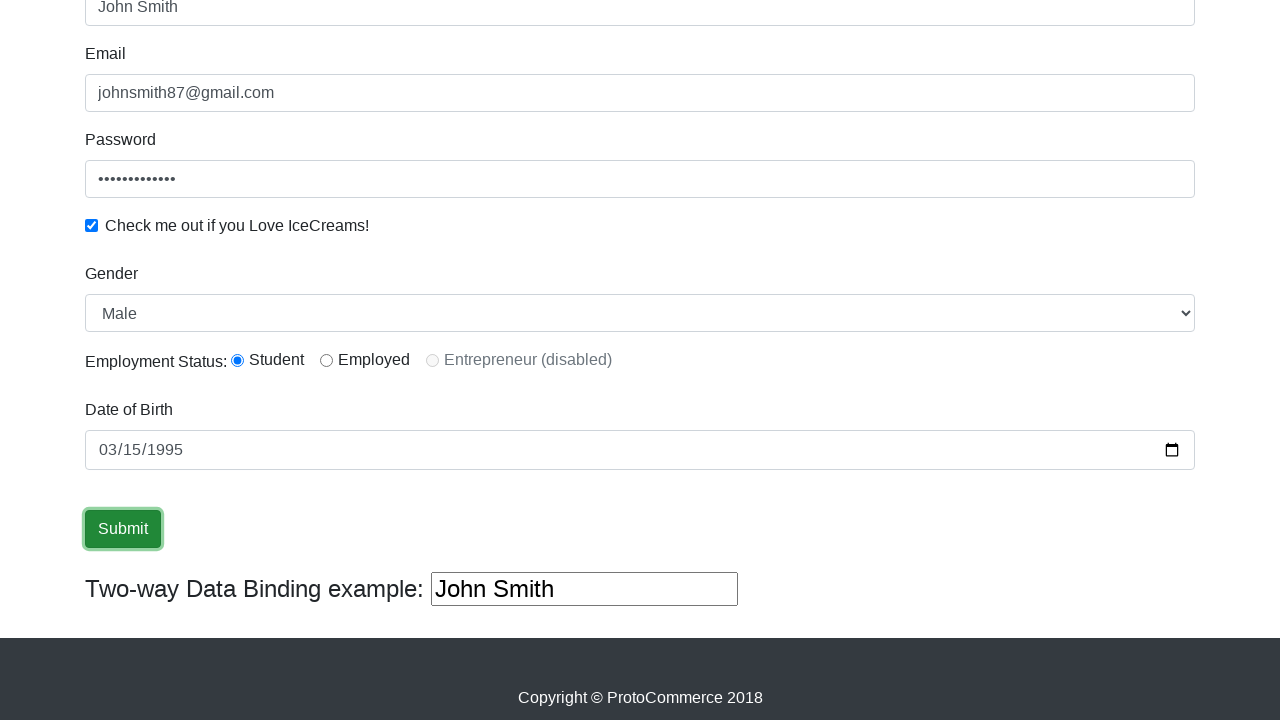

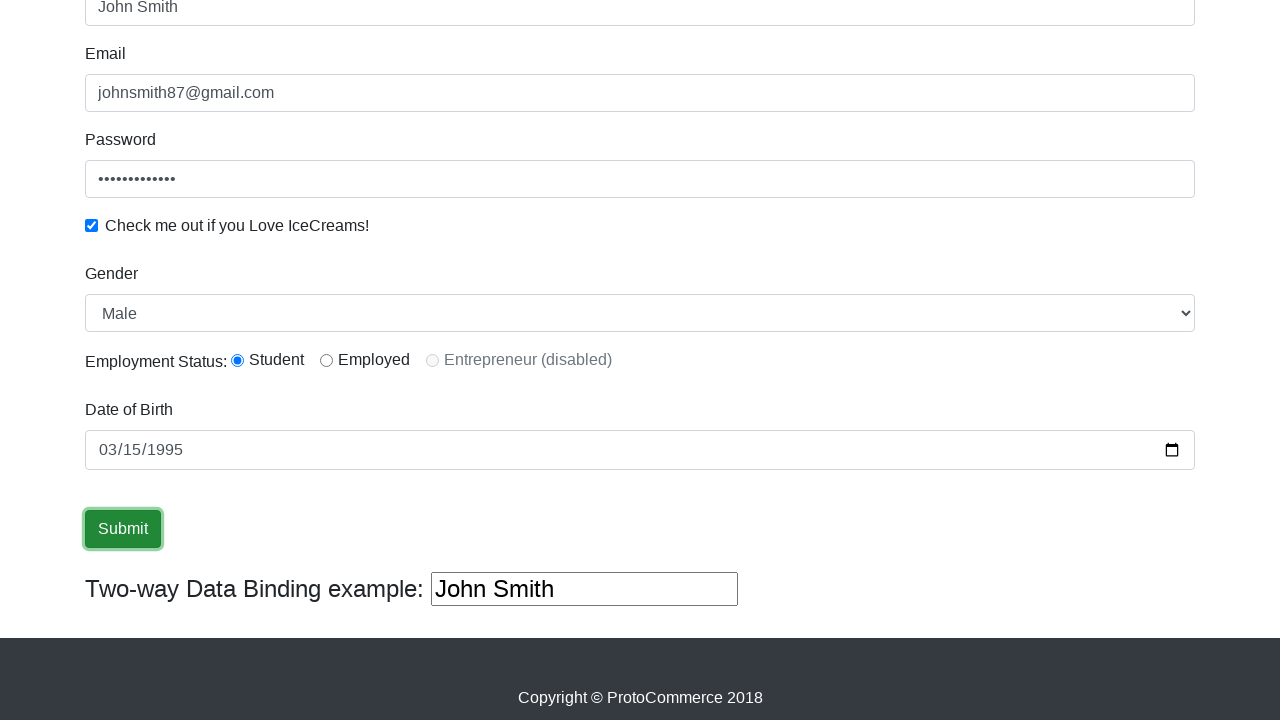